Tests table row addition functionality by adding 5 new rows with sample data to a dynamic table

Starting URL: https://www.tutorialrepublic.com/snippets/bootstrap/table-with-add-and-delete-row-feature.php

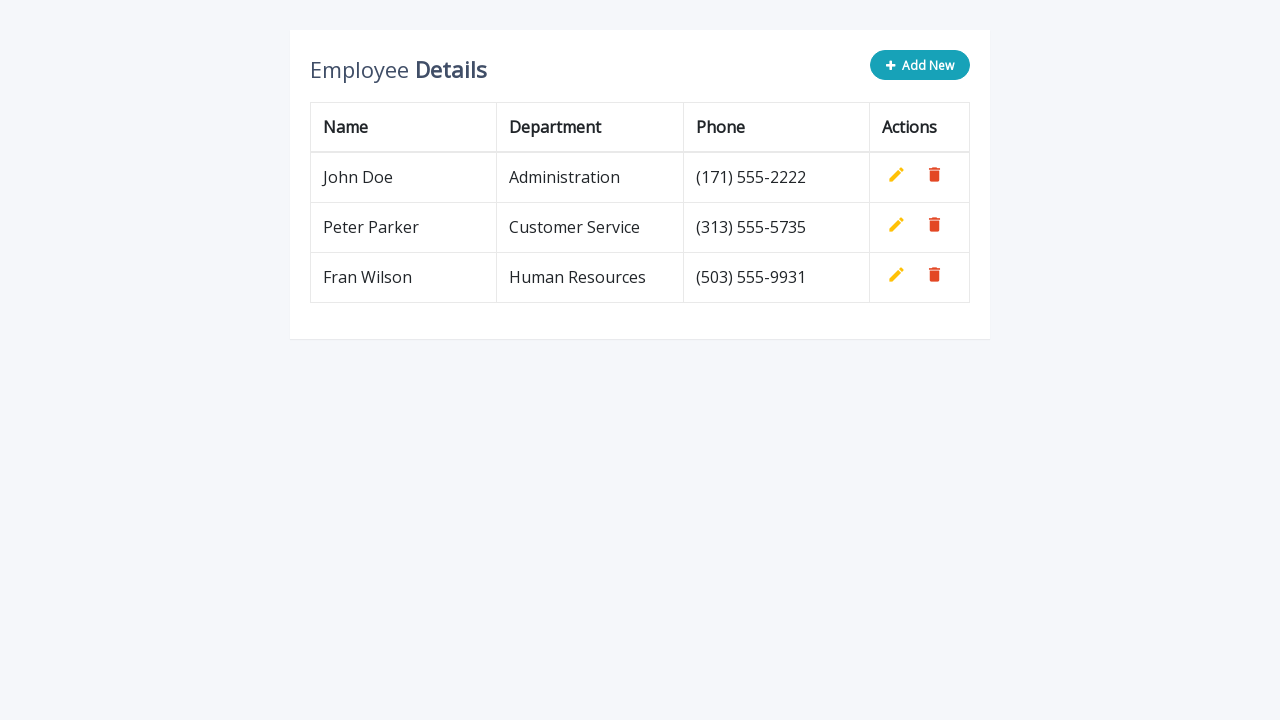

Clicked 'Add New' button to start adding row at (920, 65) on button[type='button']
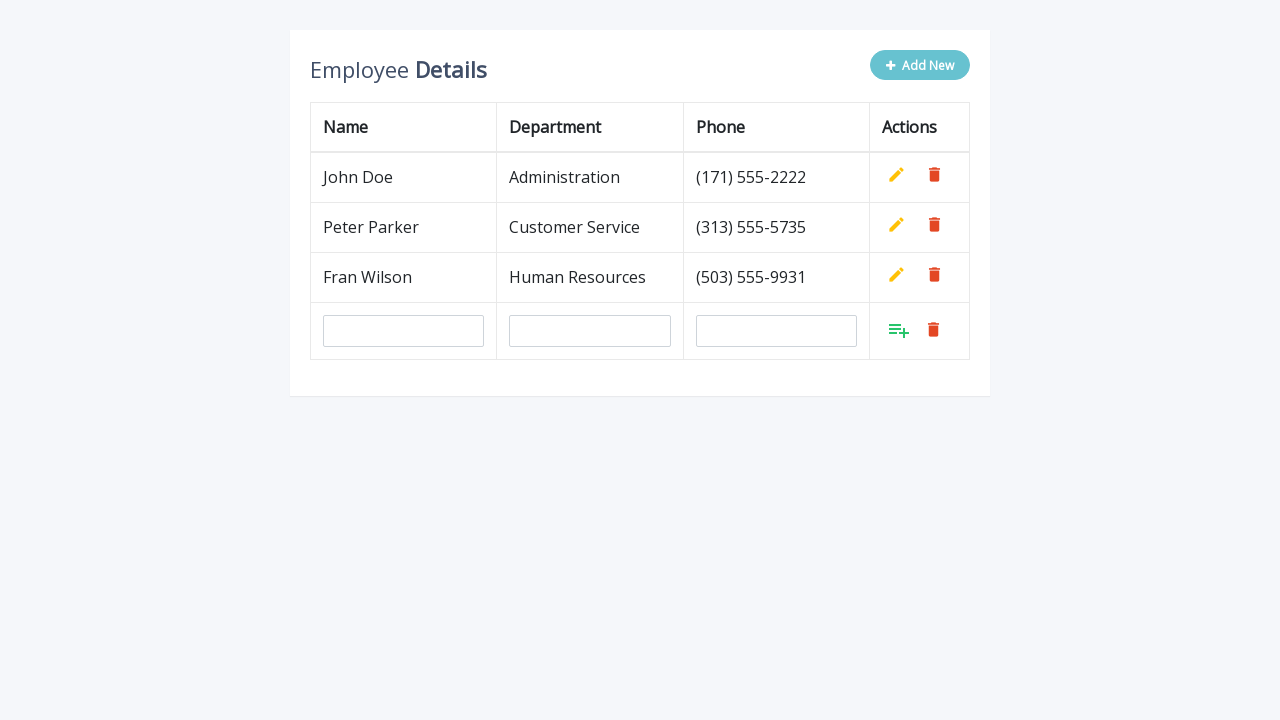

Filled name field with 'John Smith1' on input[name='name']
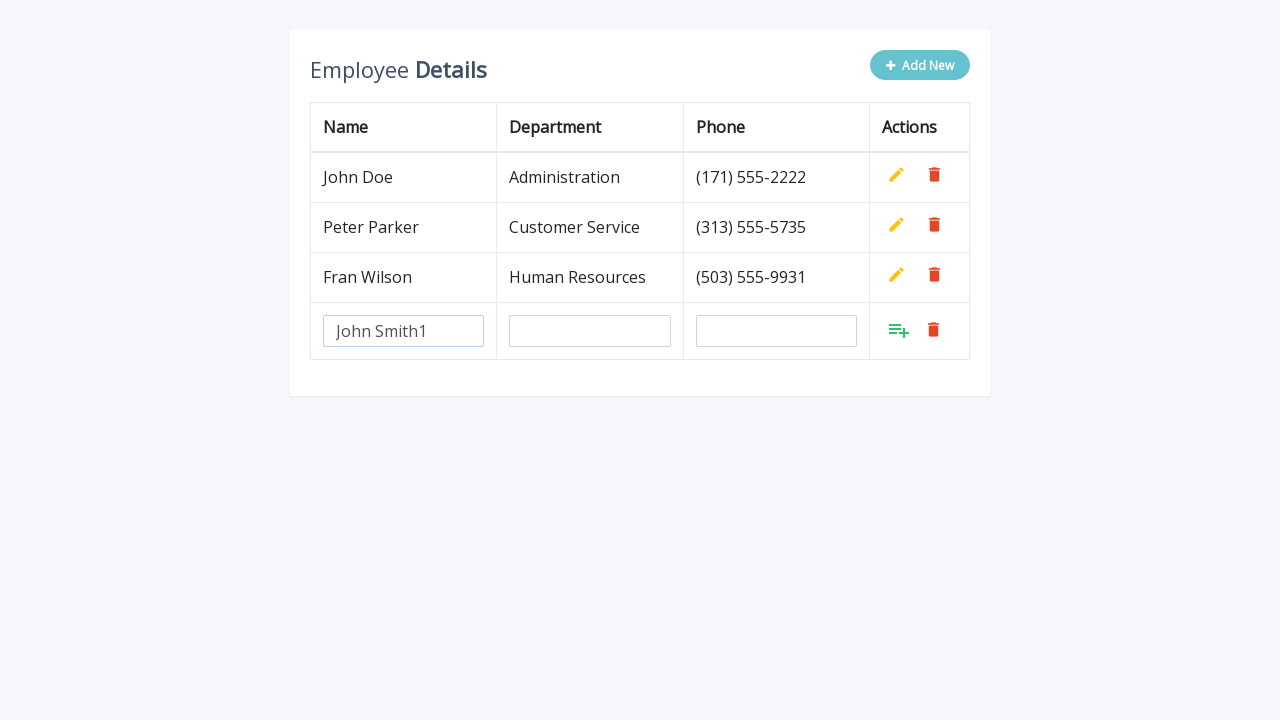

Filled department field with 'Engineering' on input[name='department']
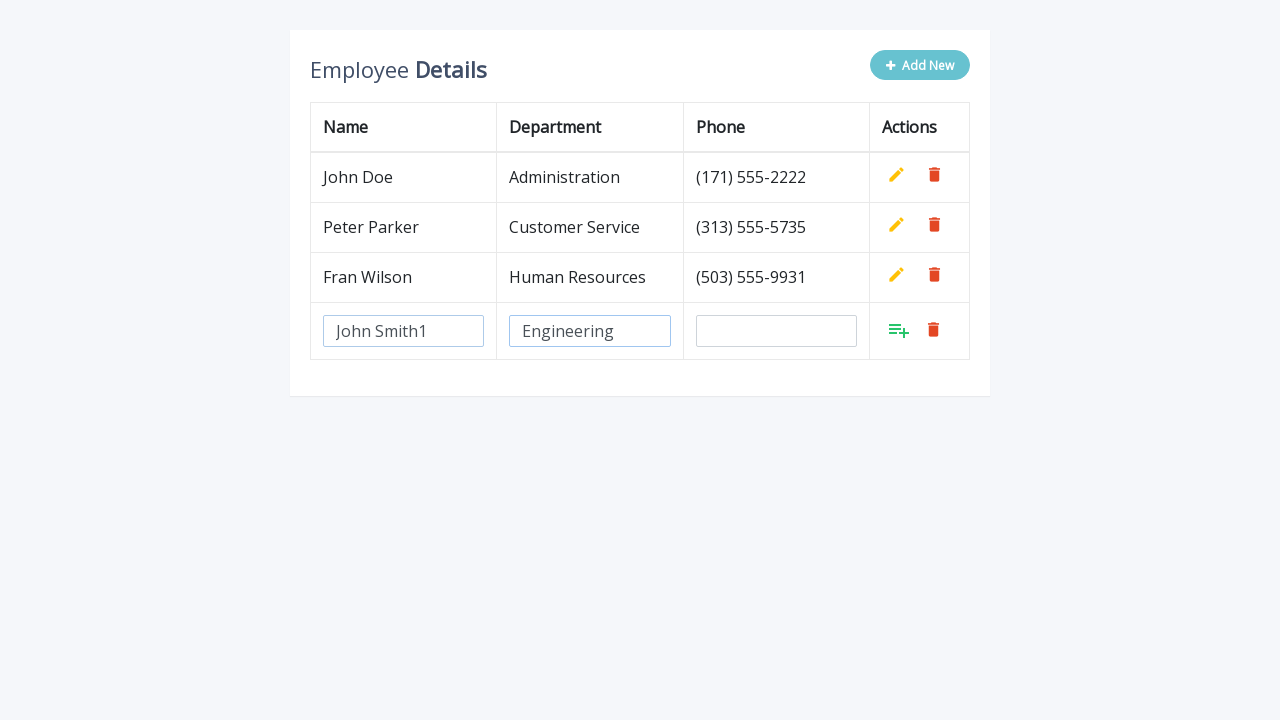

Filled phone field with '(555)123-4560' on input[name='phone']
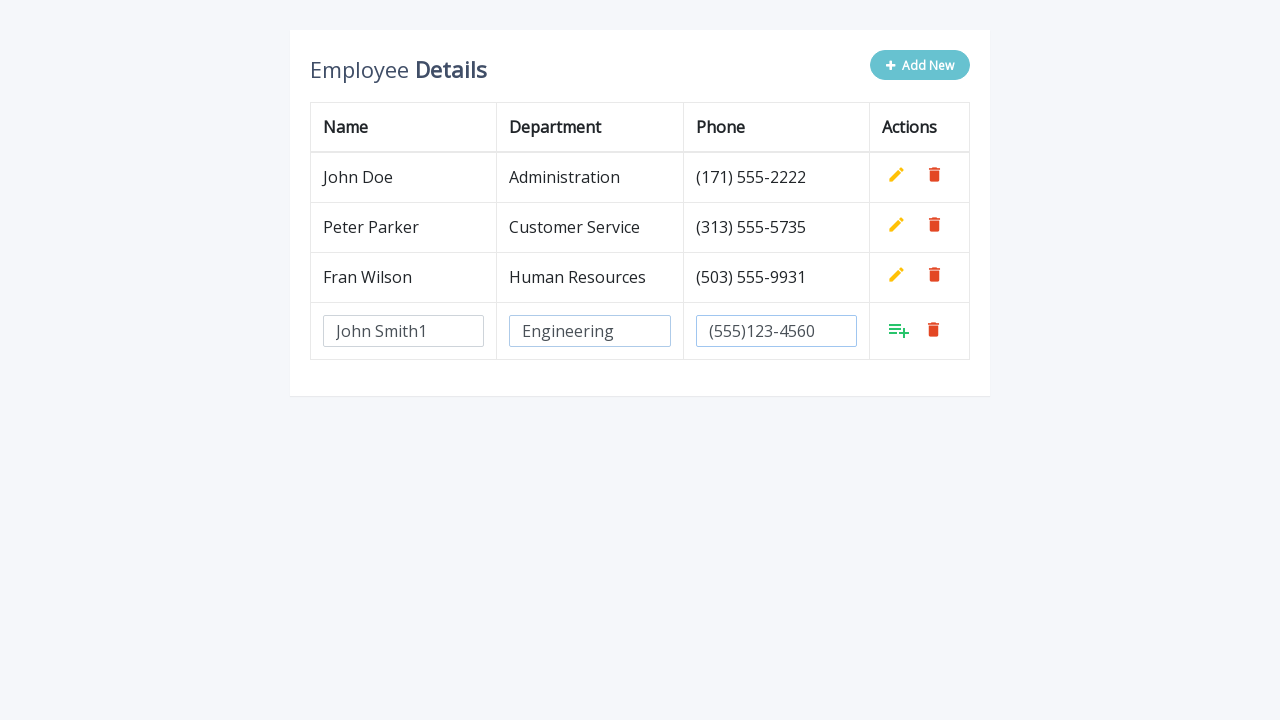

Clicked confirm button to save row at (899, 330) on tr:last-child td:nth-child(4) a.add i
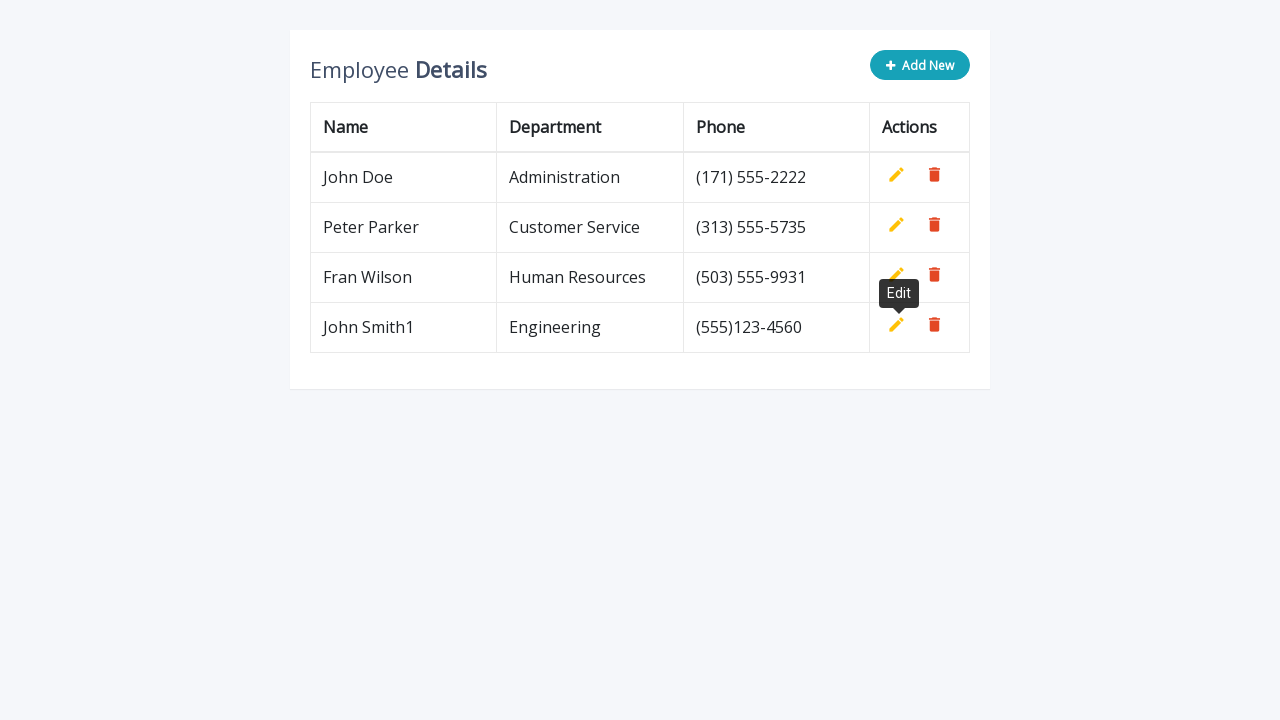

Waited 500ms for row to be added to table
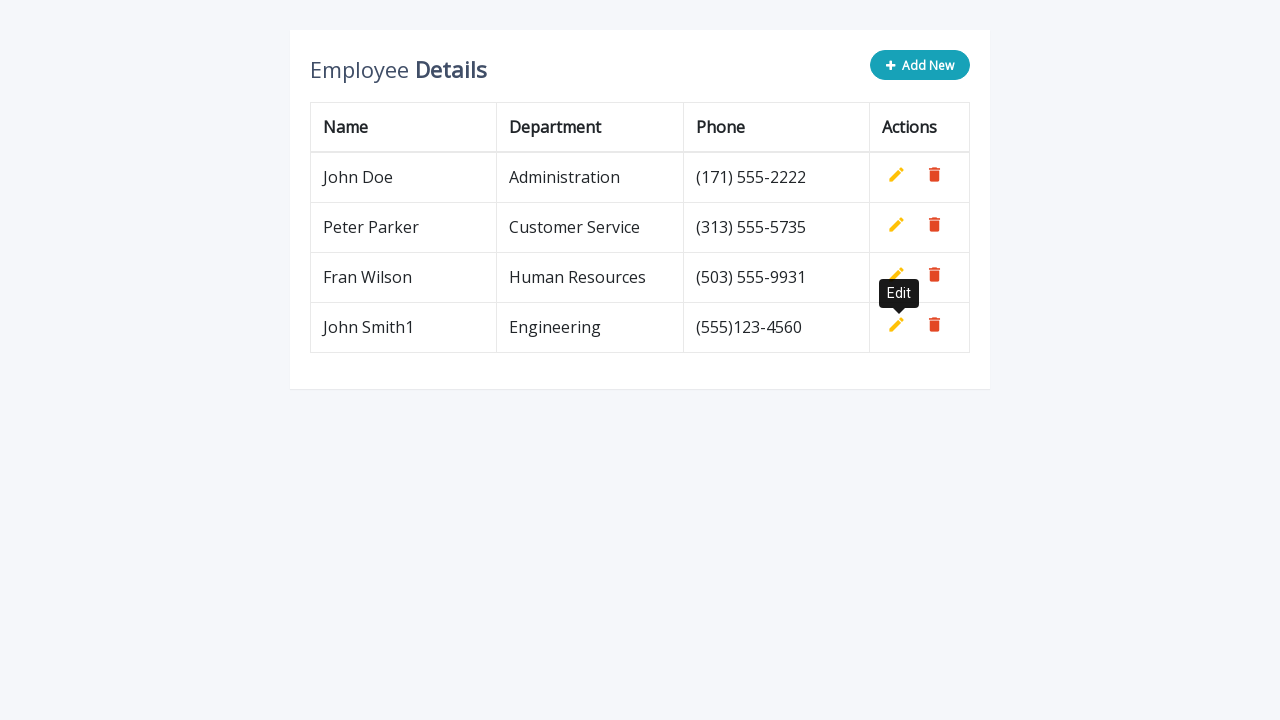

Clicked 'Add New' button to start adding row at (920, 65) on button[type='button']
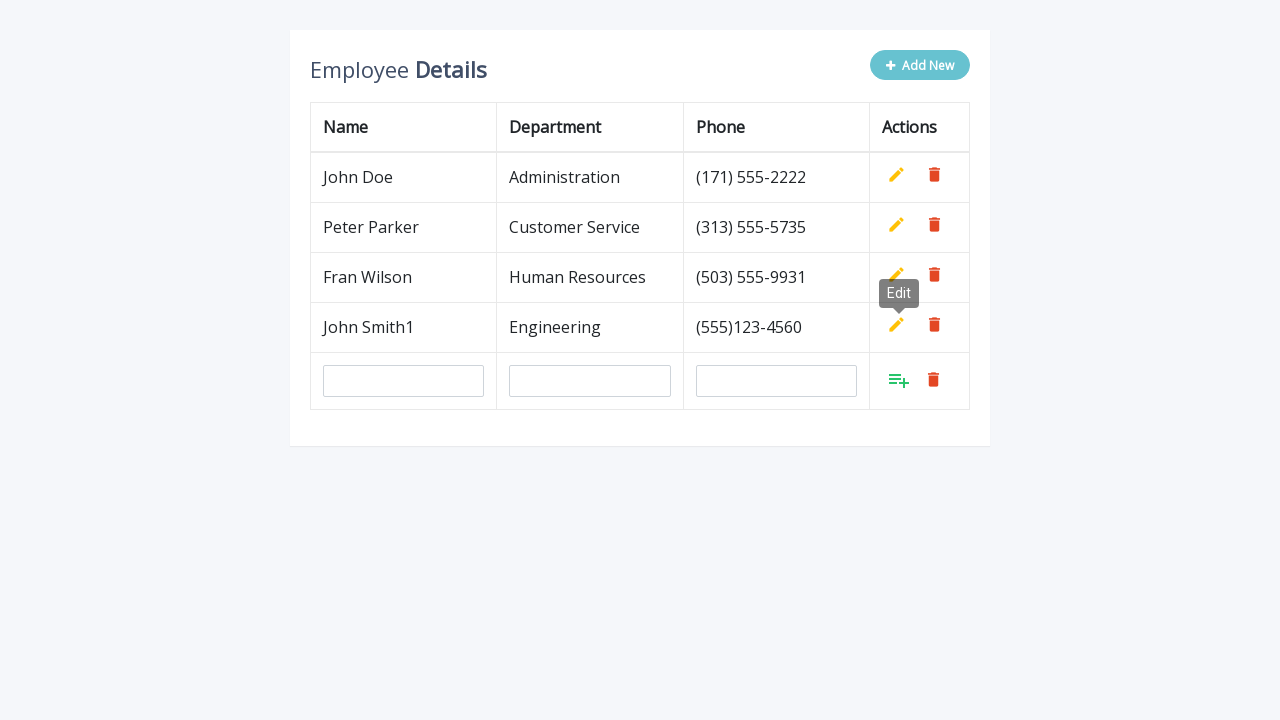

Filled name field with 'John Smith2' on input[name='name']
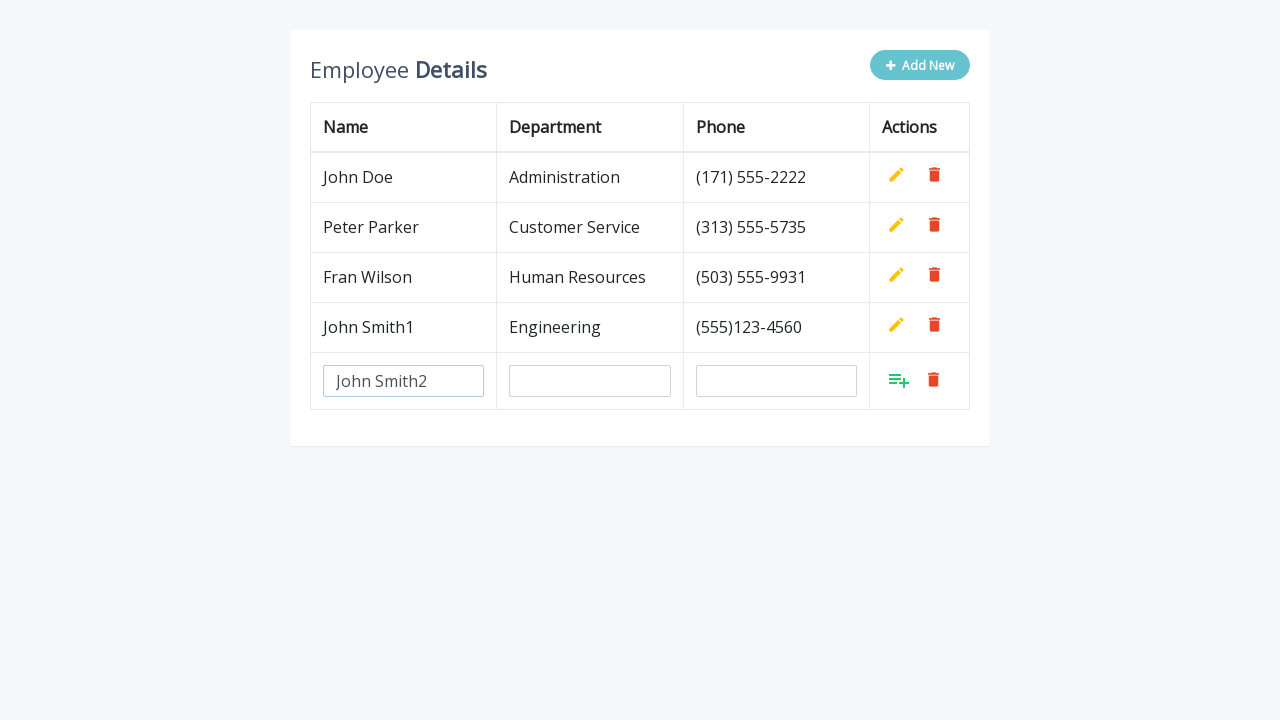

Filled department field with 'Engineering' on input[name='department']
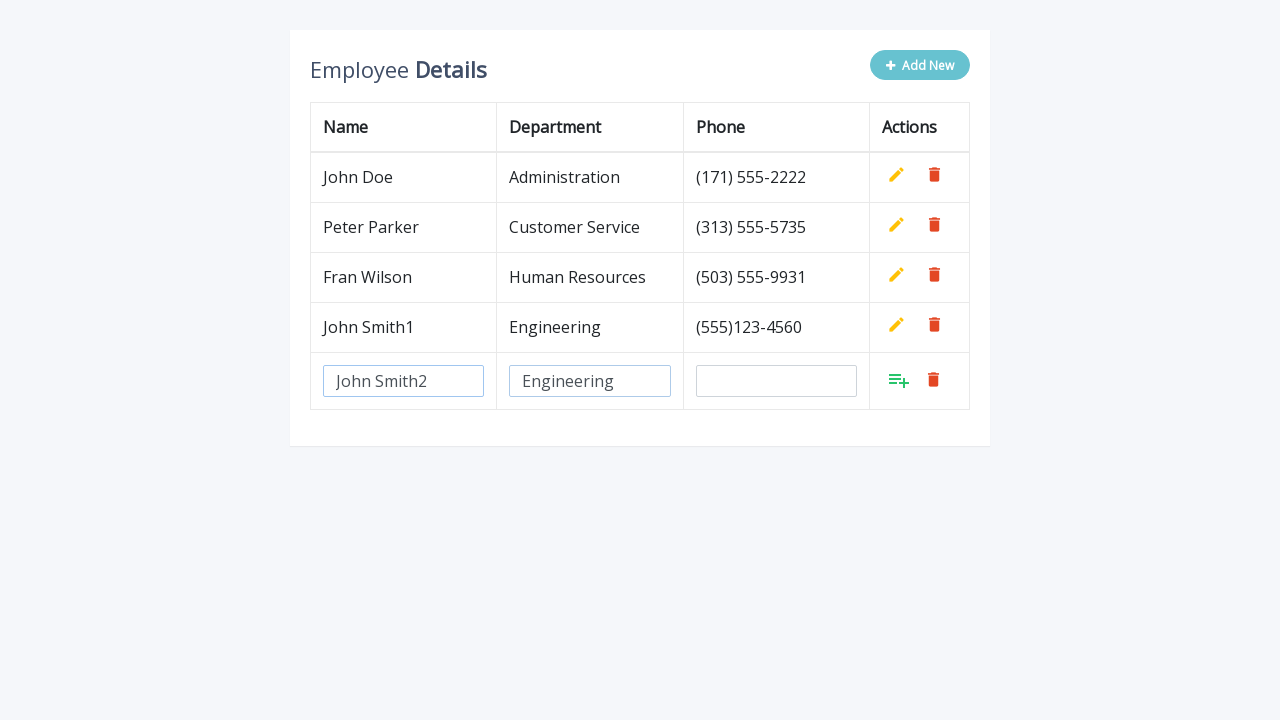

Filled phone field with '(555)123-4561' on input[name='phone']
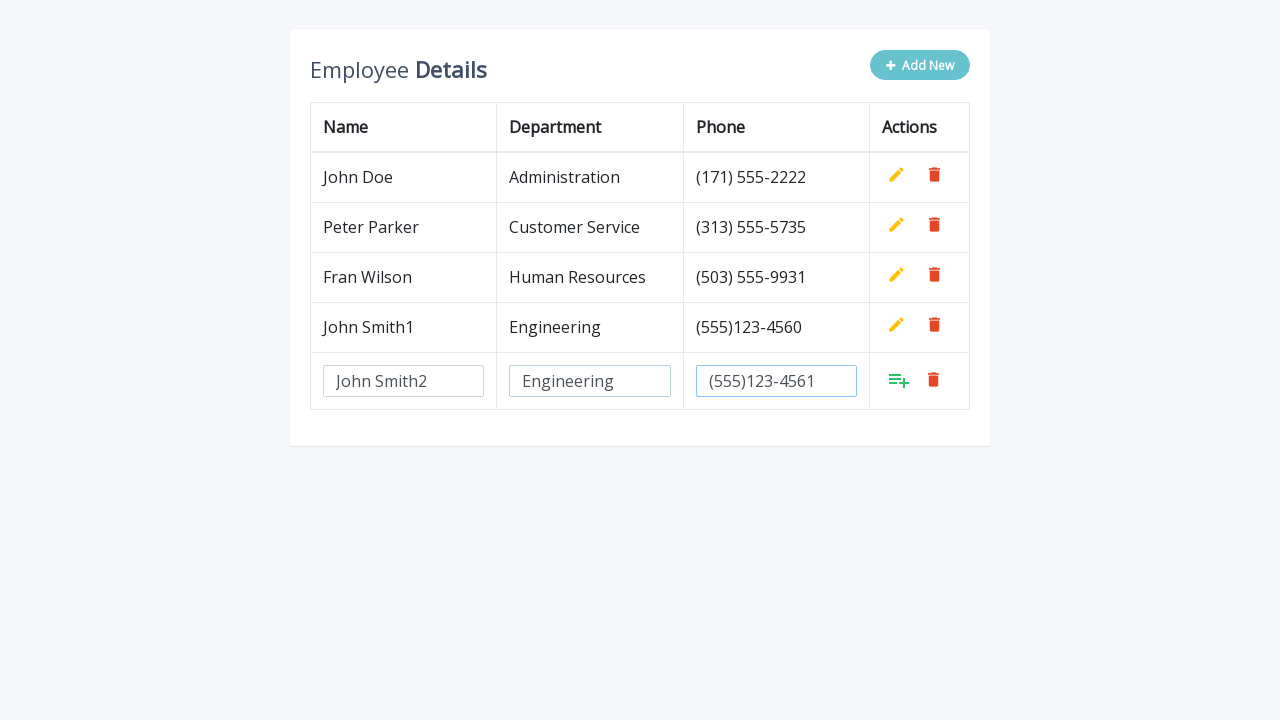

Clicked confirm button to save row at (899, 380) on tr:last-child td:nth-child(4) a.add i
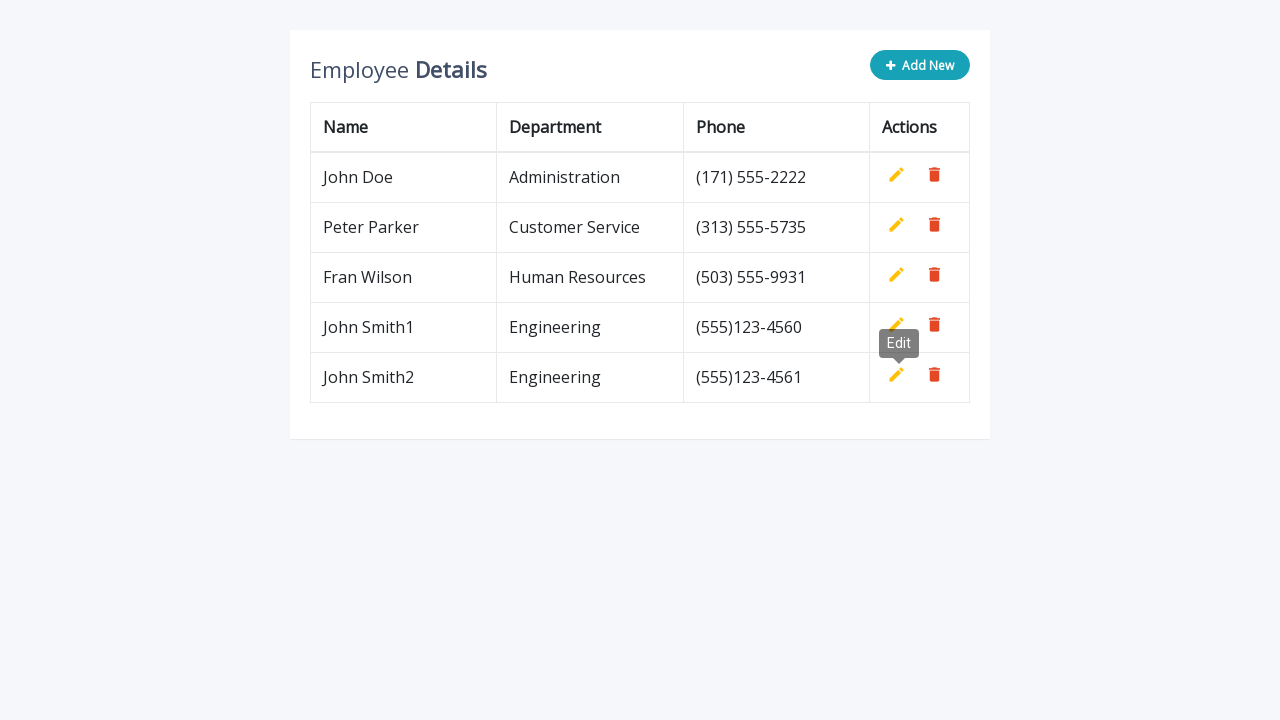

Waited 500ms for row to be added to table
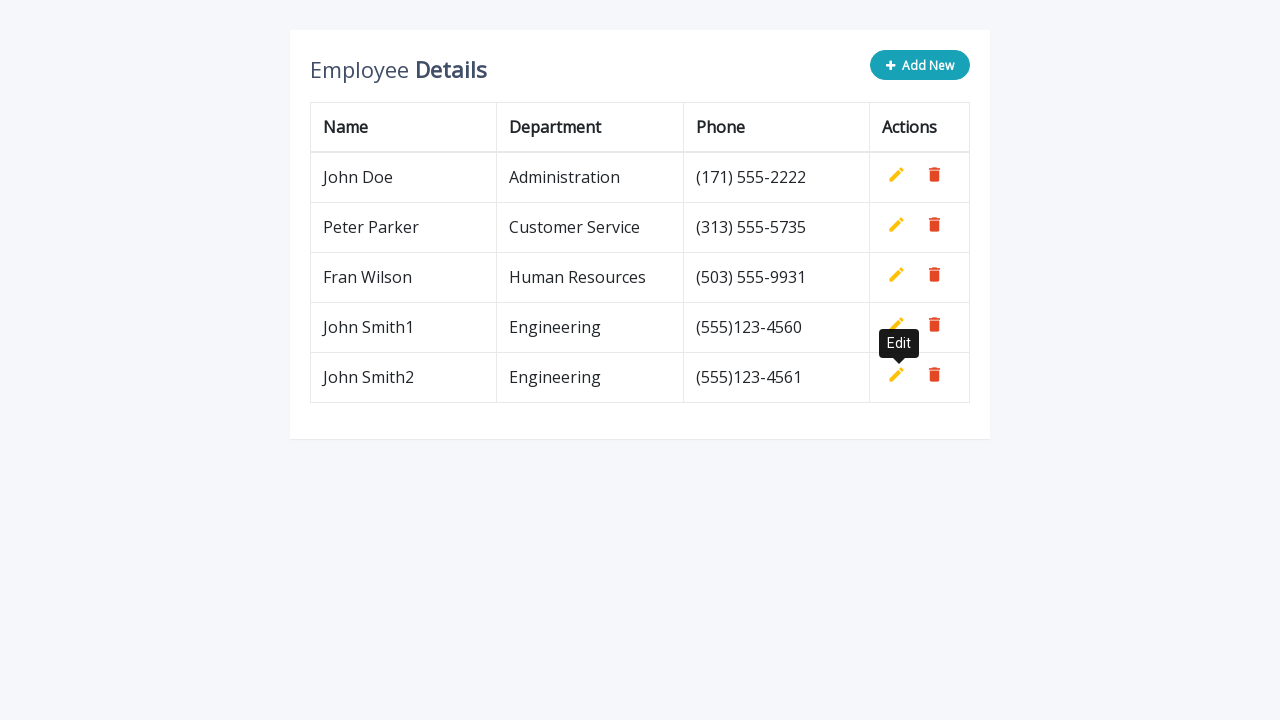

Clicked 'Add New' button to start adding row at (920, 65) on button[type='button']
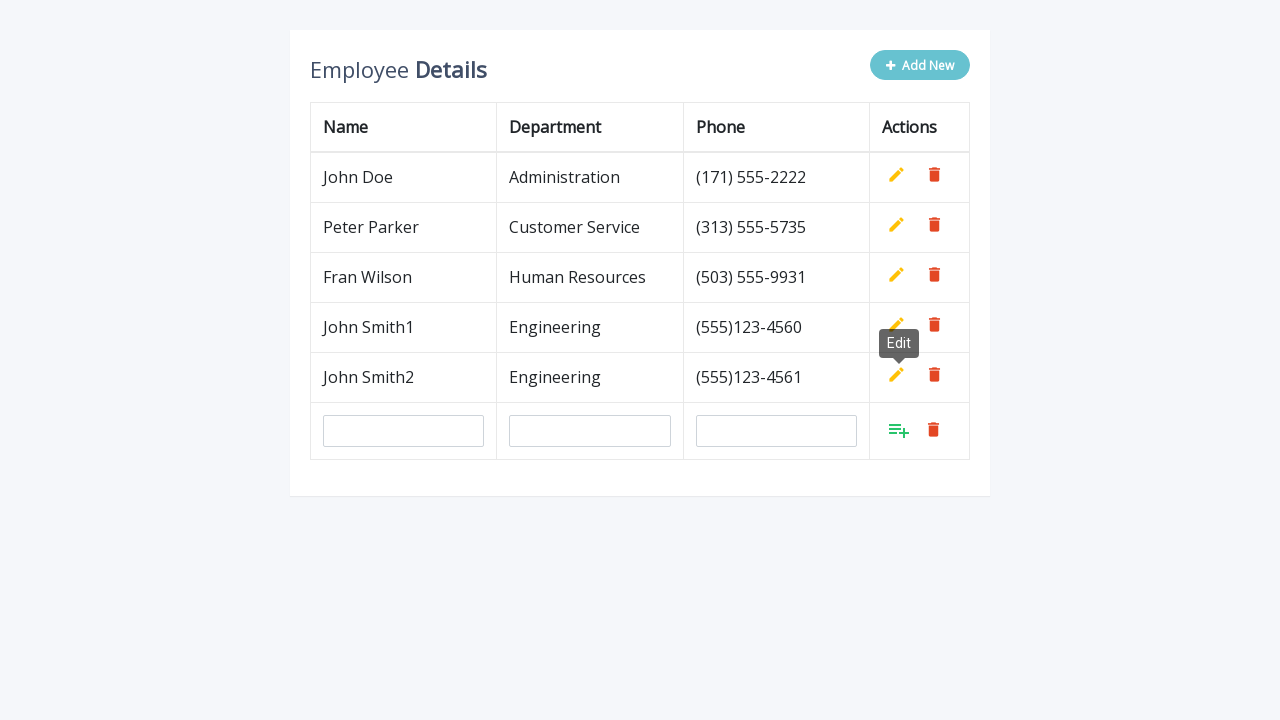

Filled name field with 'John Smith3' on input[name='name']
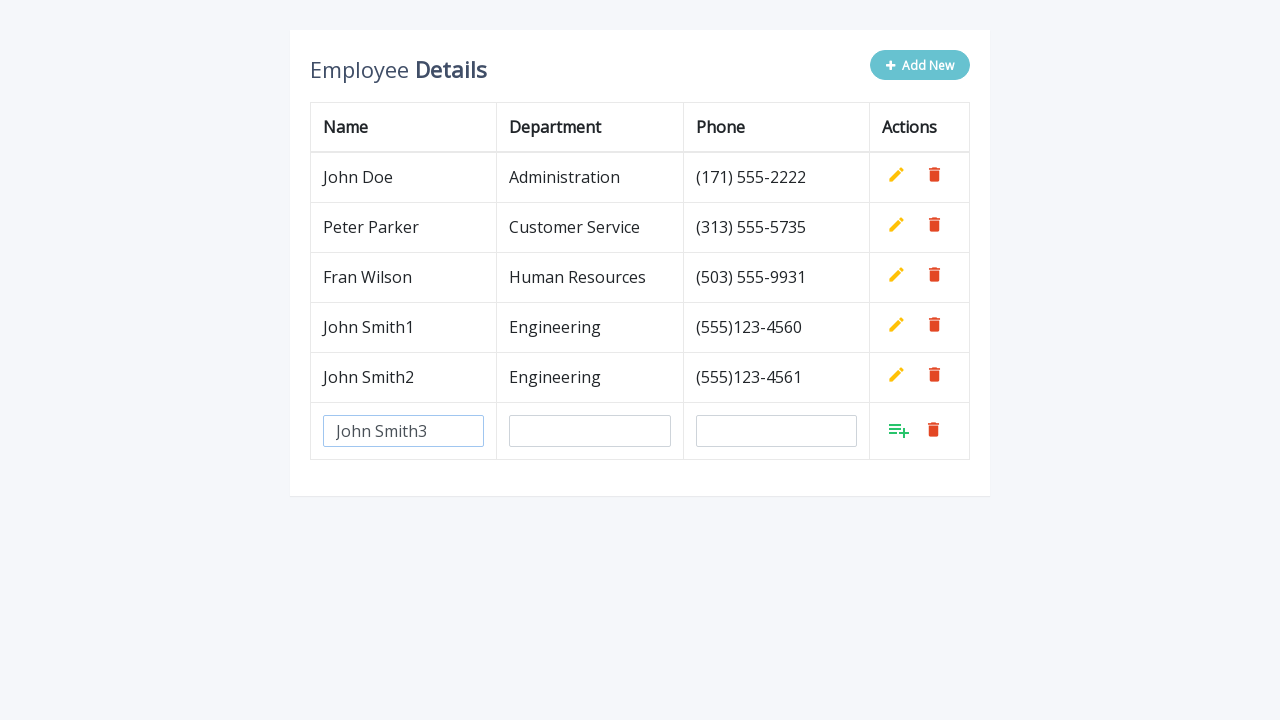

Filled department field with 'Engineering' on input[name='department']
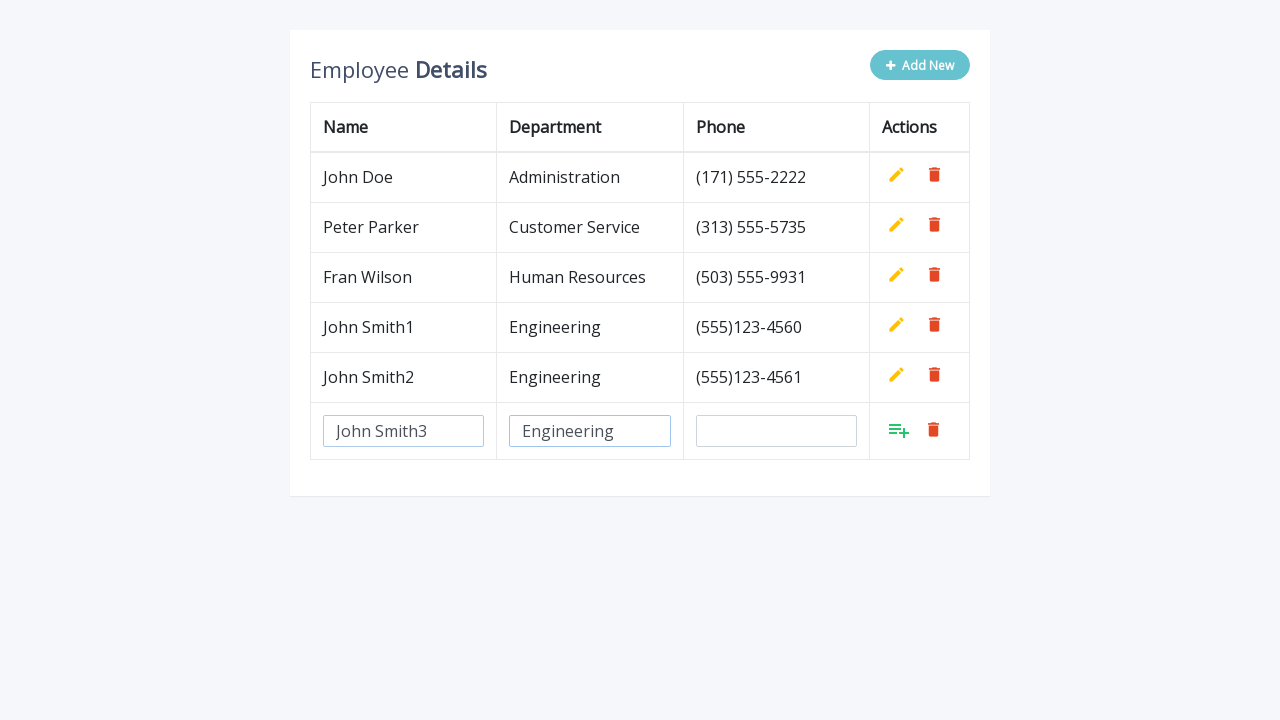

Filled phone field with '(555)123-4562' on input[name='phone']
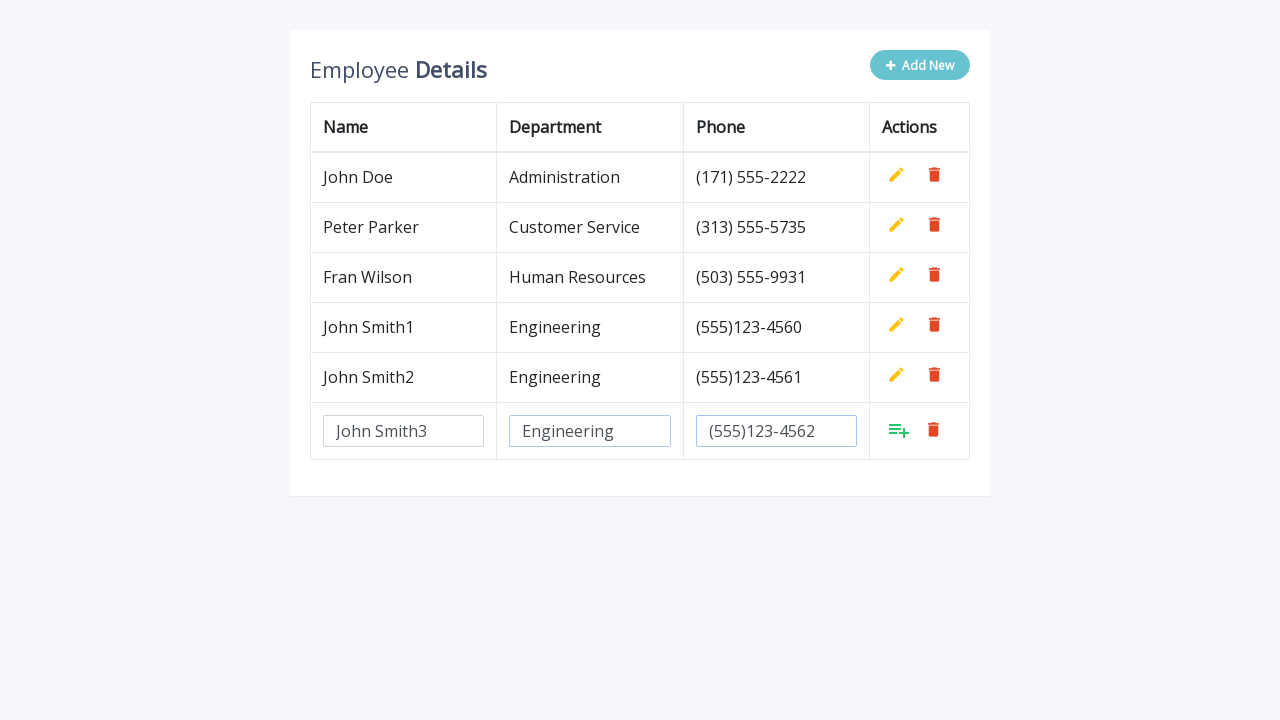

Clicked confirm button to save row at (899, 430) on tr:last-child td:nth-child(4) a.add i
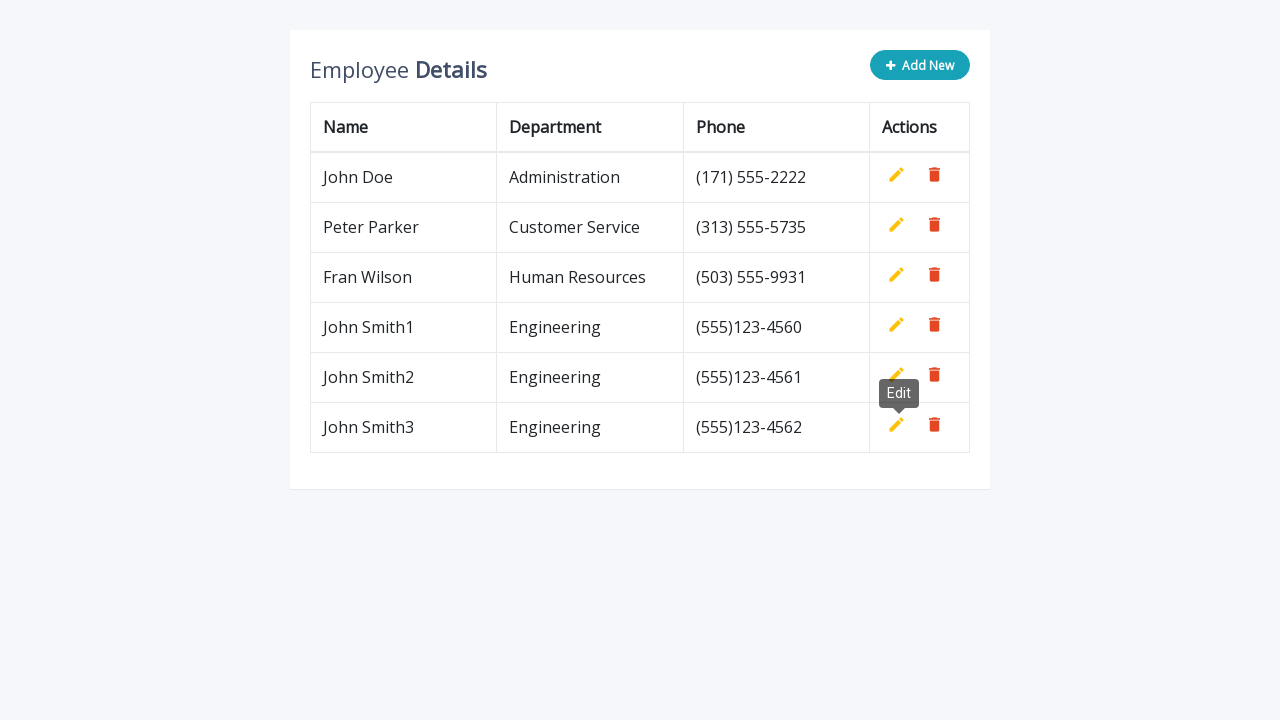

Waited 500ms for row to be added to table
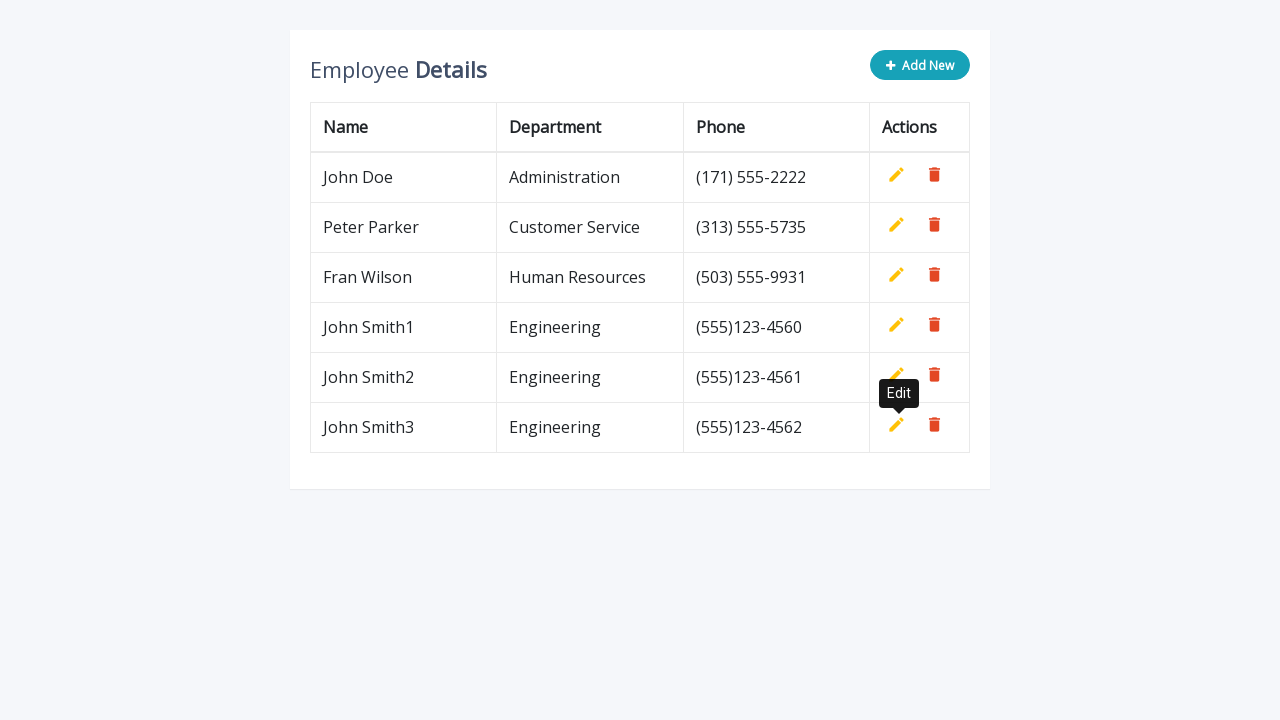

Clicked 'Add New' button to start adding row at (920, 65) on button[type='button']
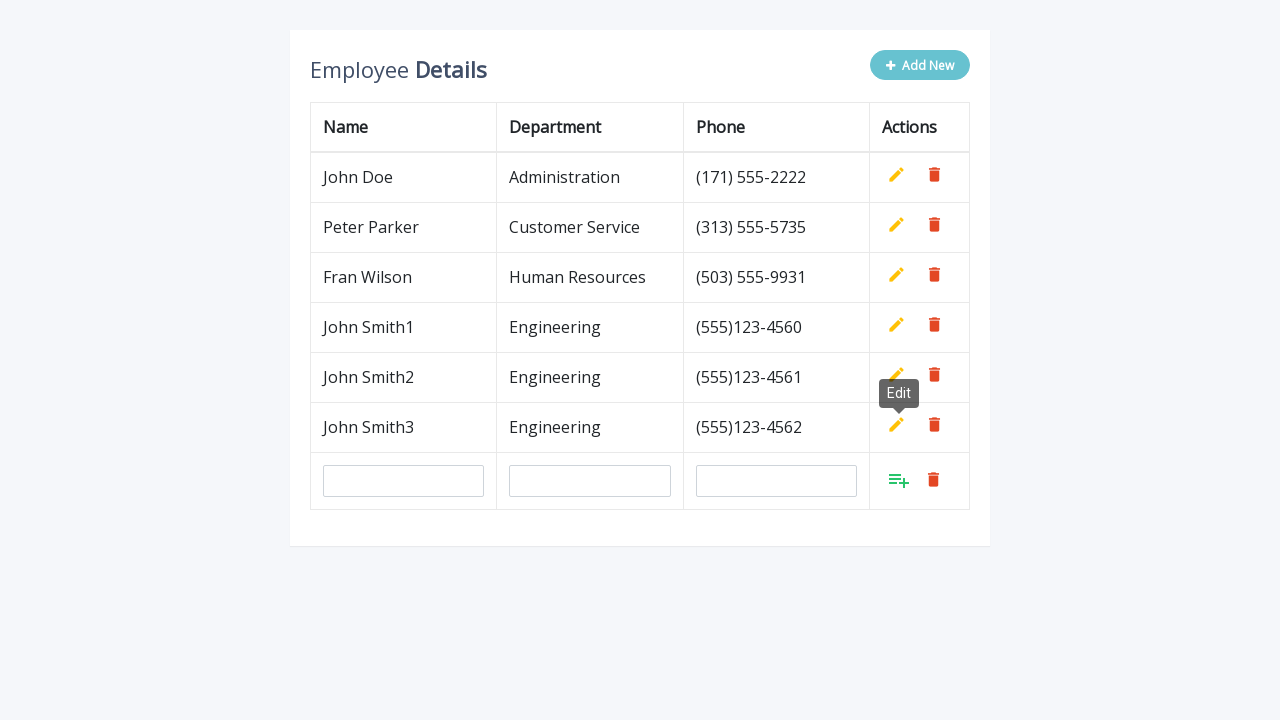

Filled name field with 'John Smith4' on input[name='name']
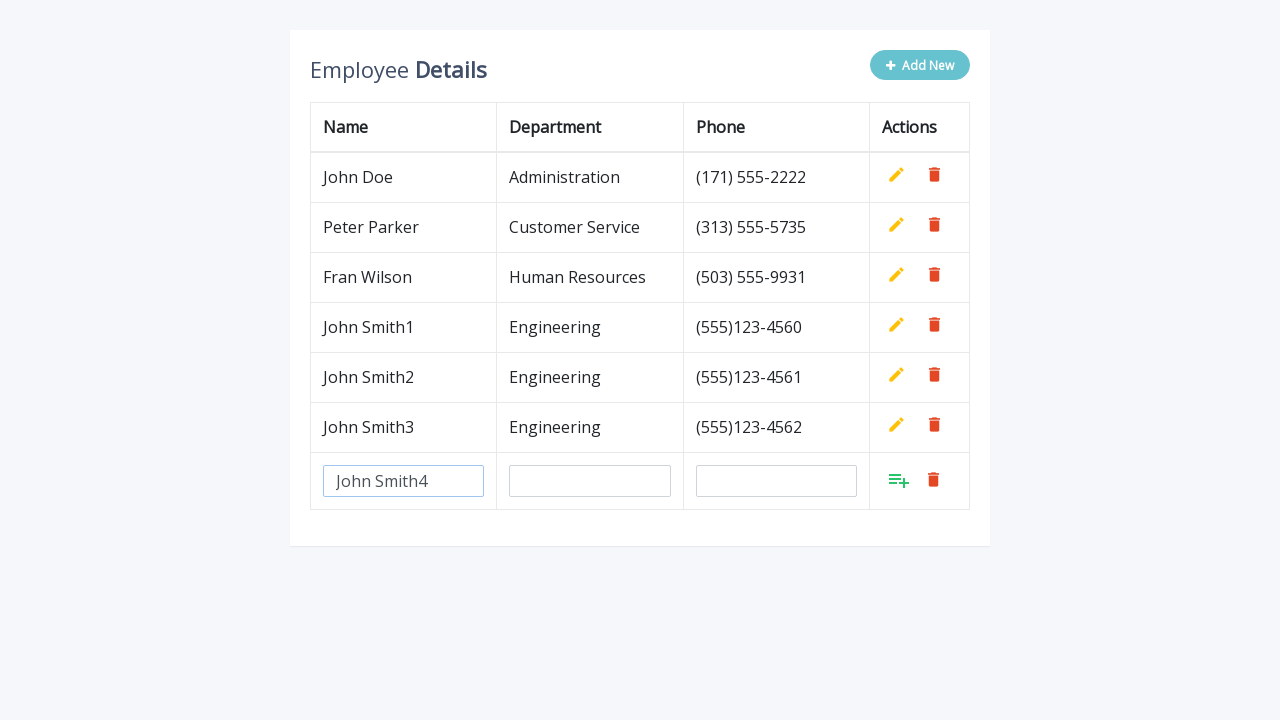

Filled department field with 'Engineering' on input[name='department']
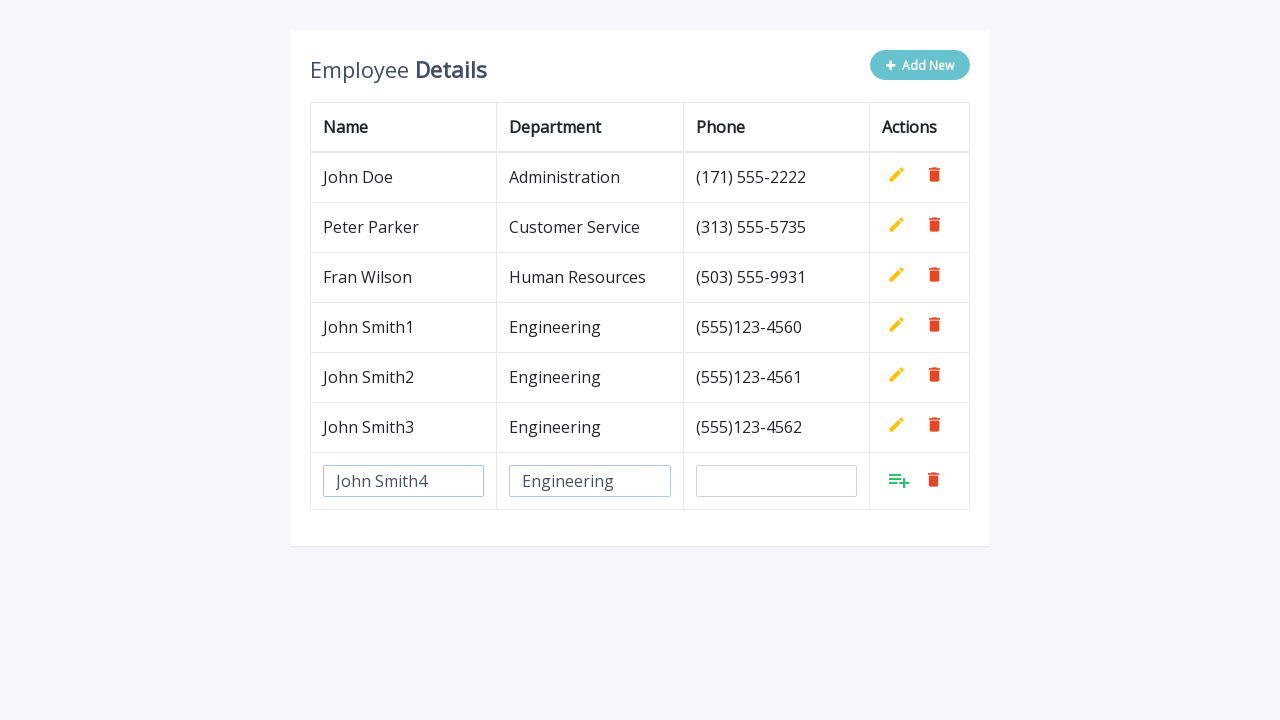

Filled phone field with '(555)123-4563' on input[name='phone']
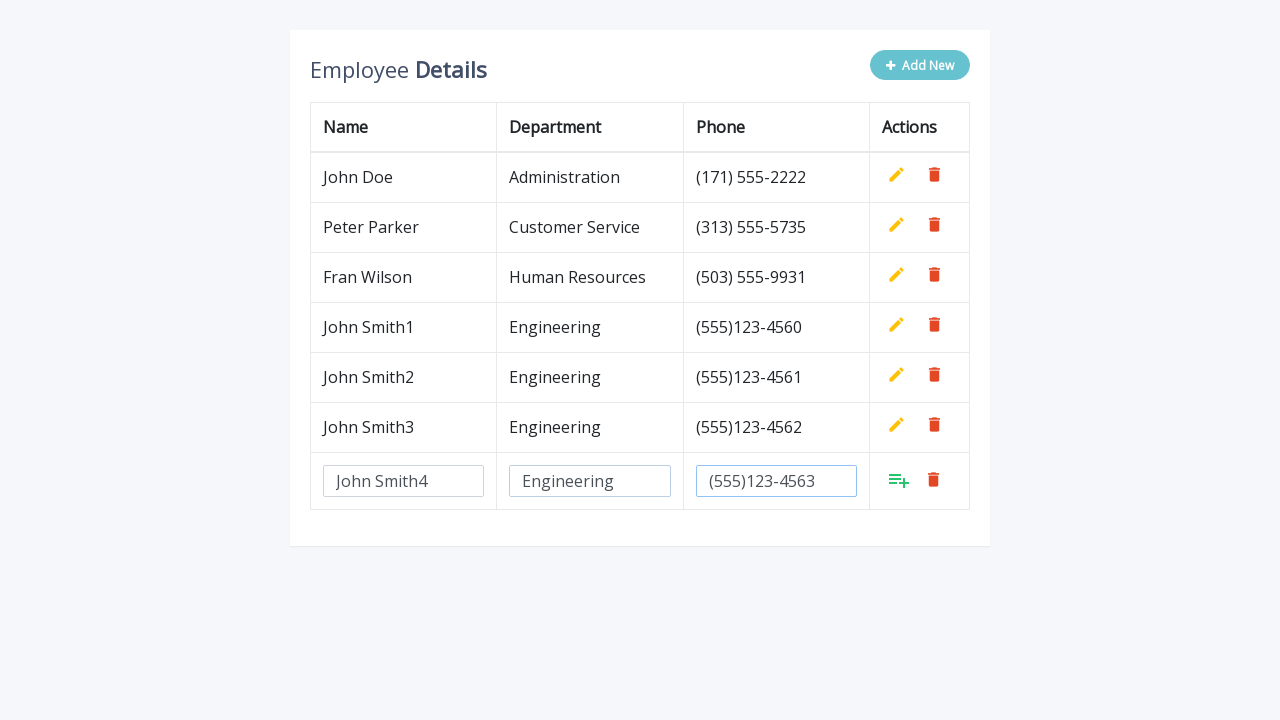

Clicked confirm button to save row at (899, 480) on tr:last-child td:nth-child(4) a.add i
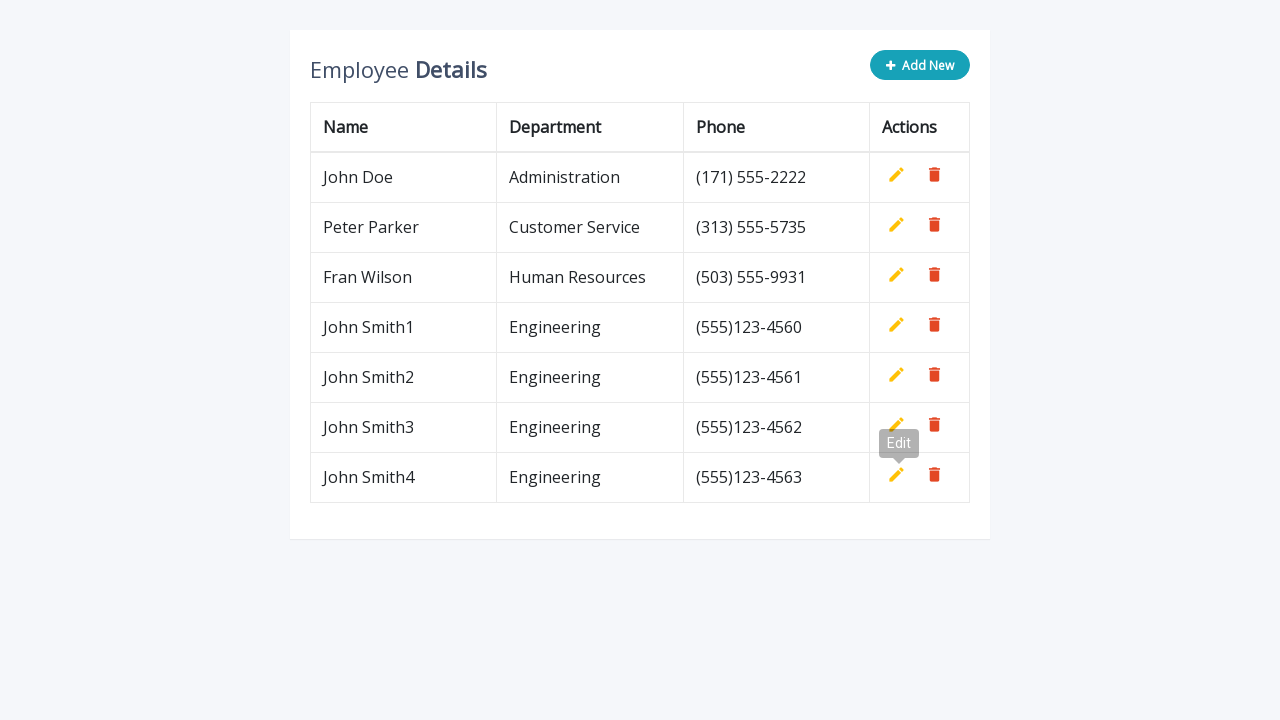

Waited 500ms for row to be added to table
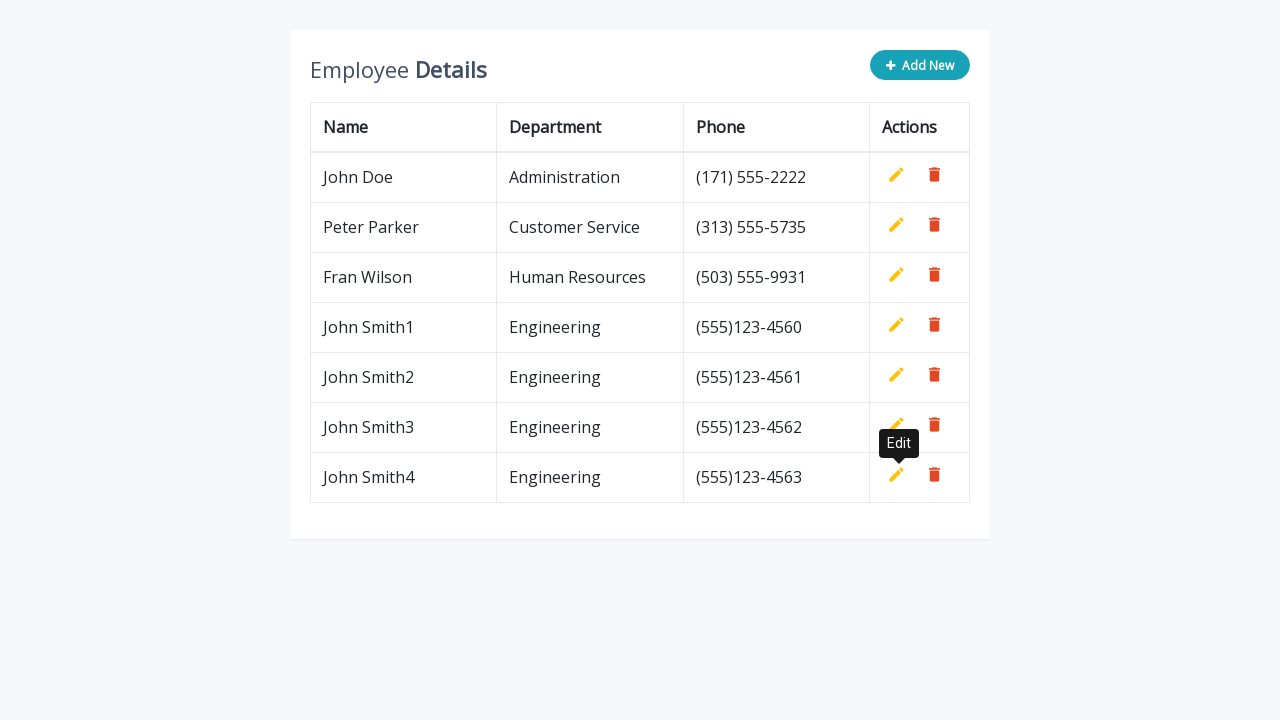

Clicked 'Add New' button to start adding row at (920, 65) on button[type='button']
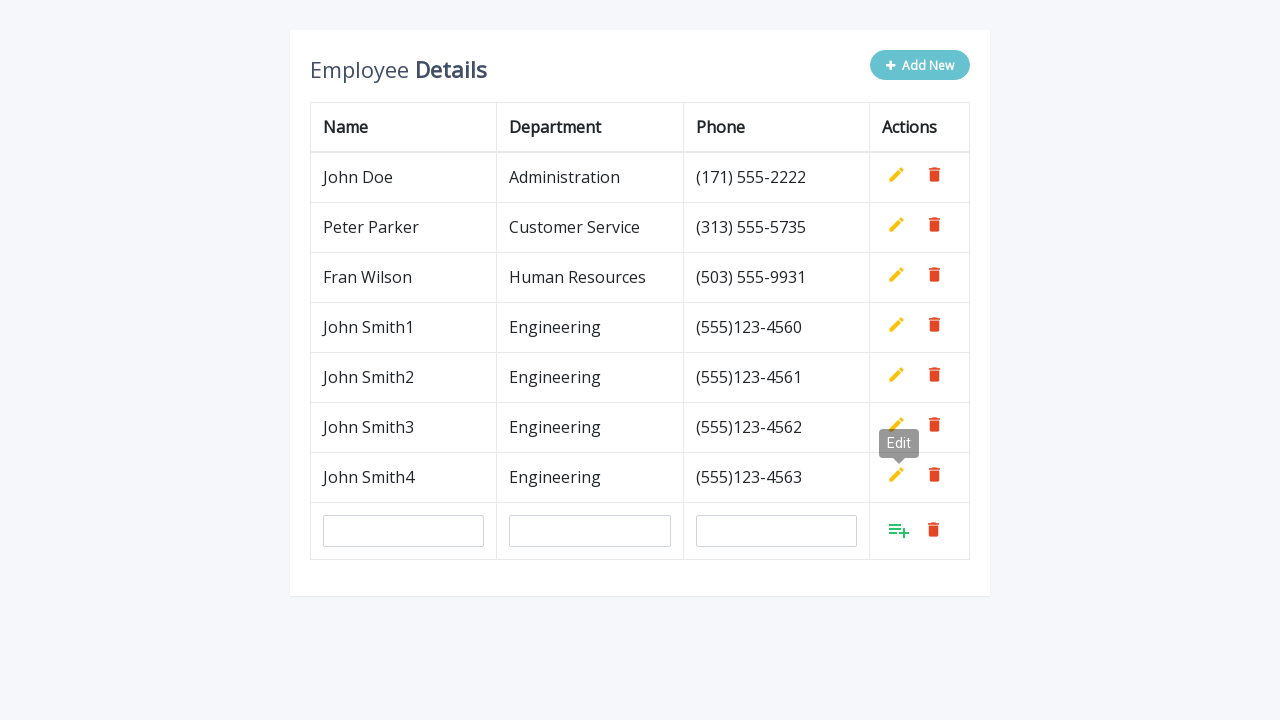

Filled name field with 'John Smith5' on input[name='name']
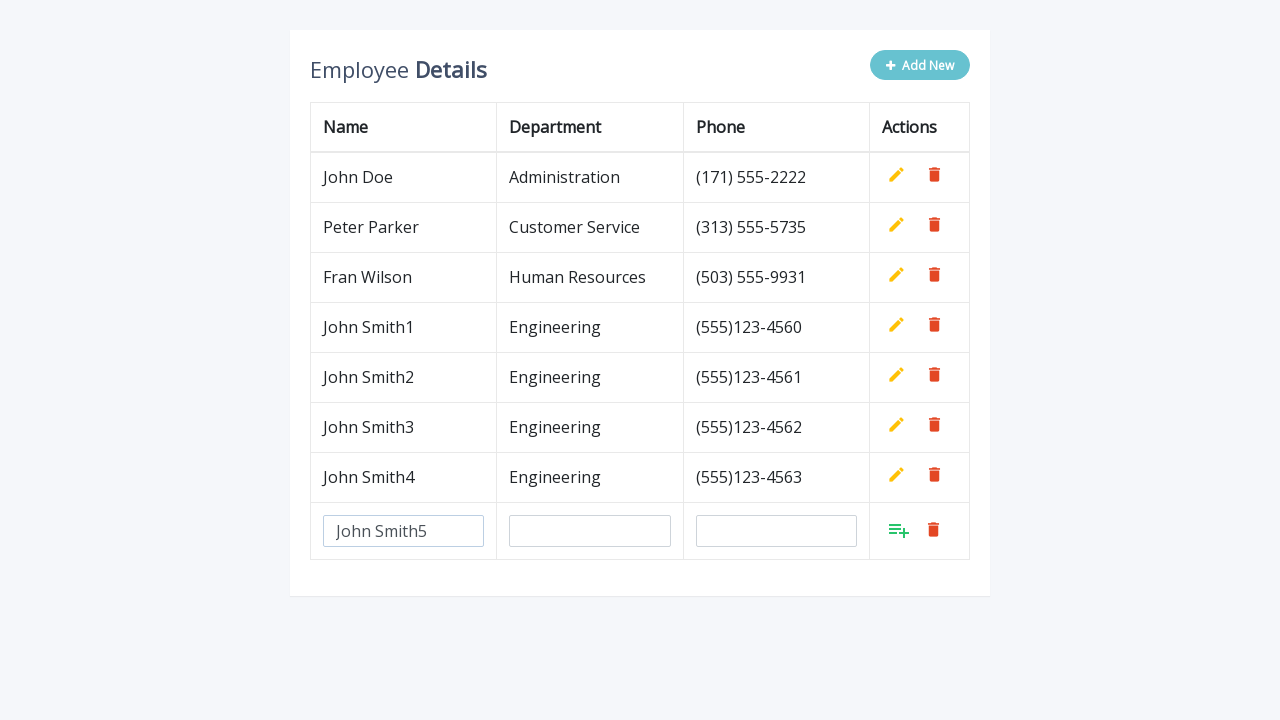

Filled department field with 'Engineering' on input[name='department']
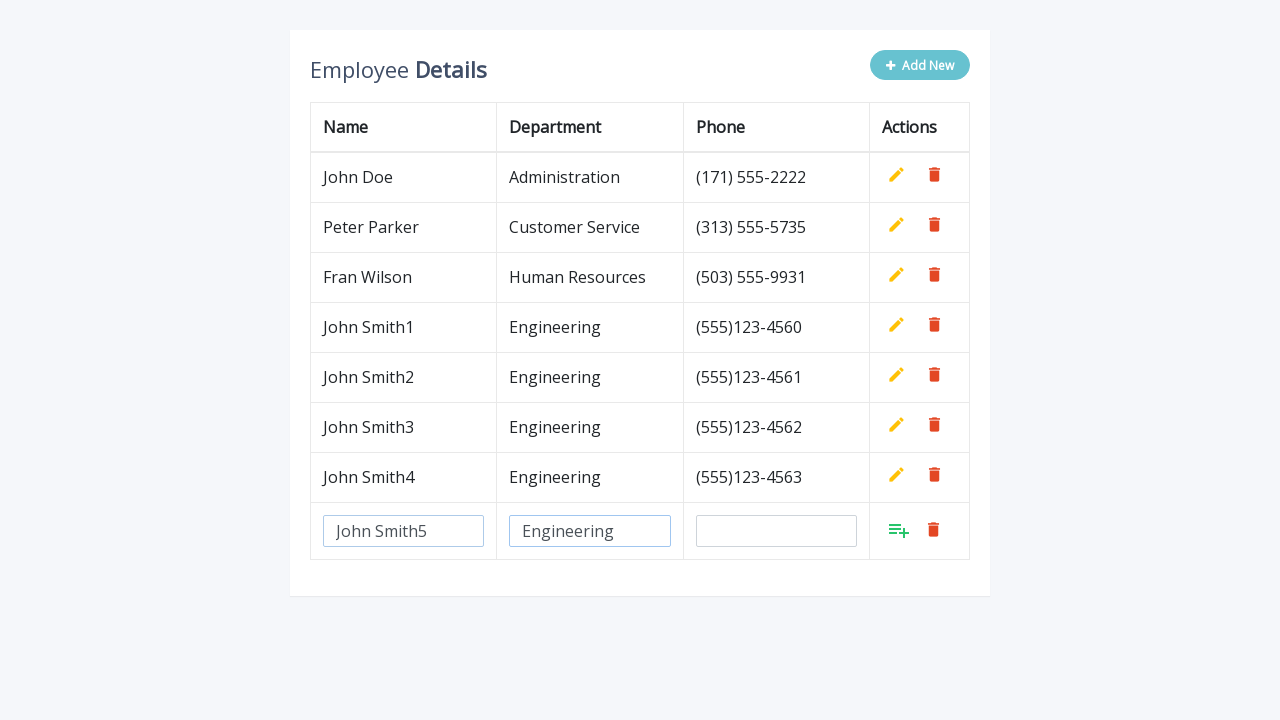

Filled phone field with '(555)123-4564' on input[name='phone']
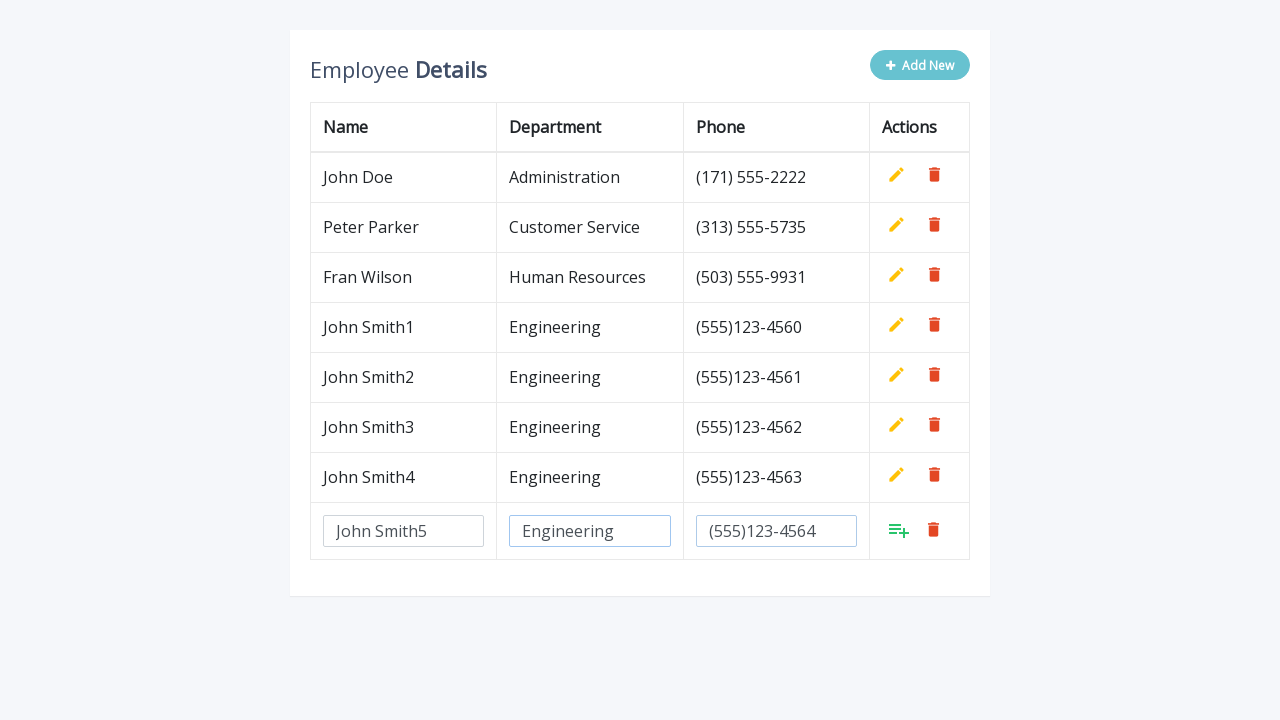

Clicked confirm button to save row at (899, 530) on tr:last-child td:nth-child(4) a.add i
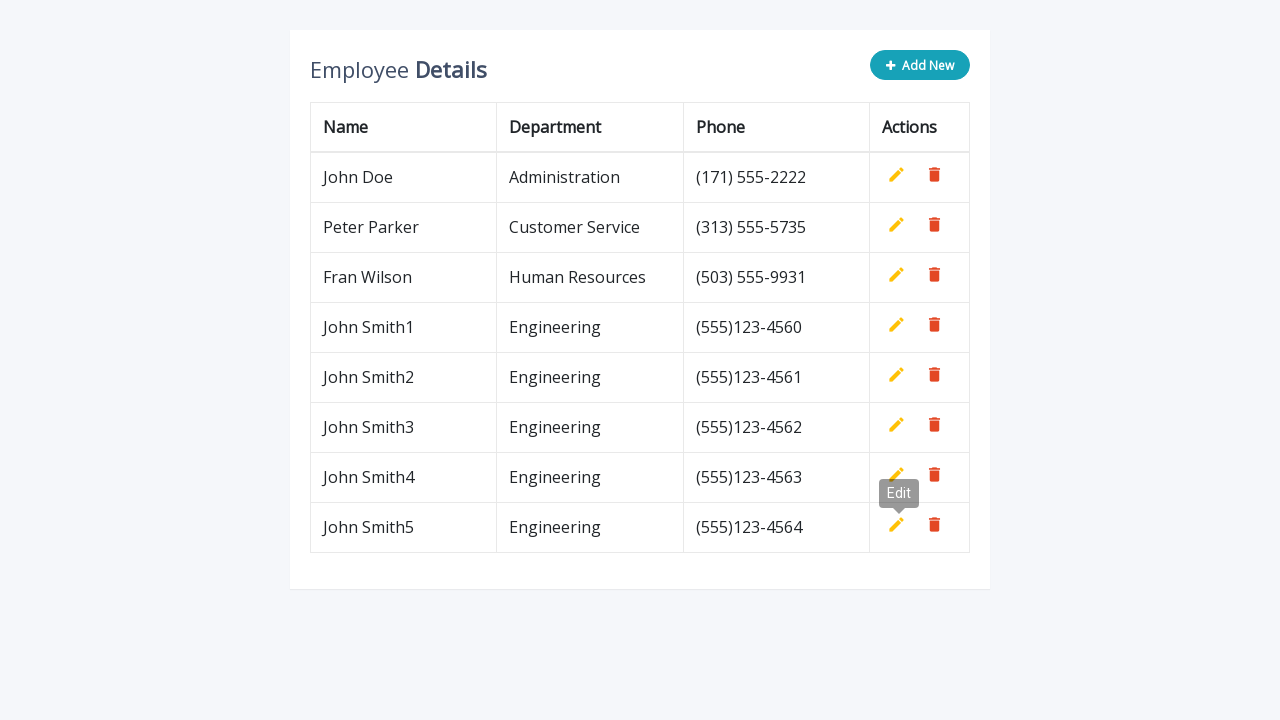

Waited 500ms for row to be added to table
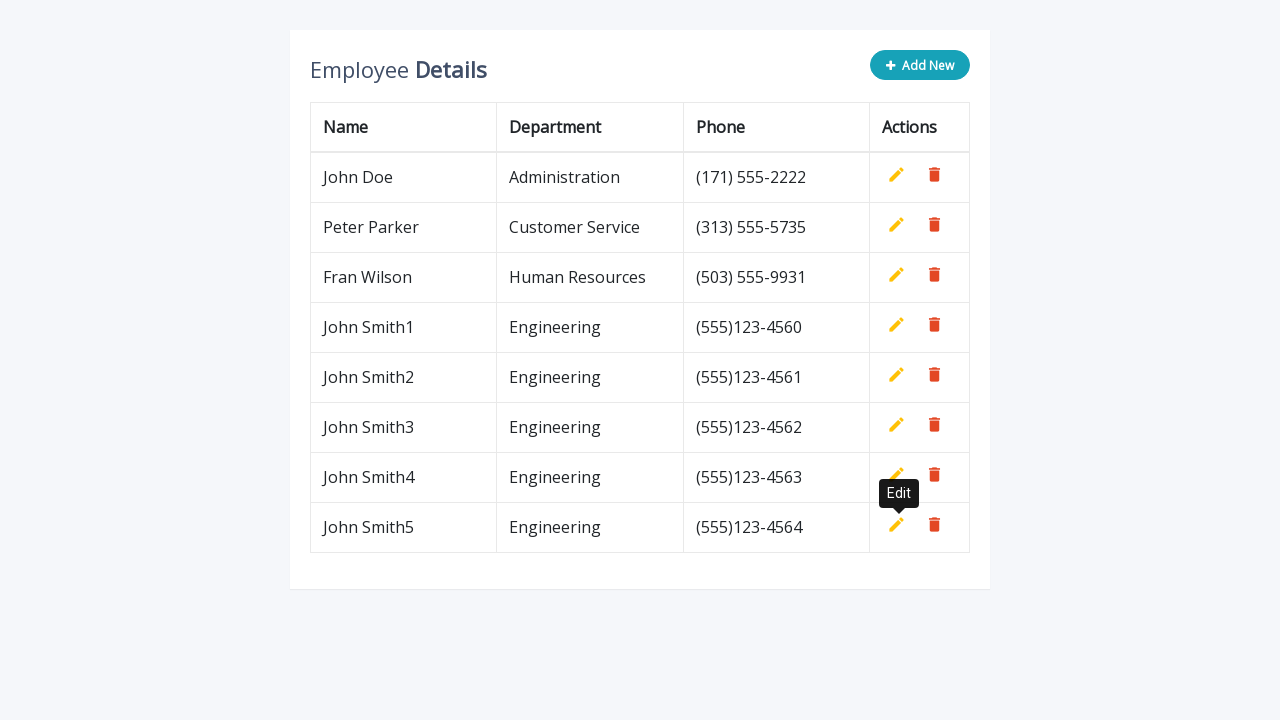

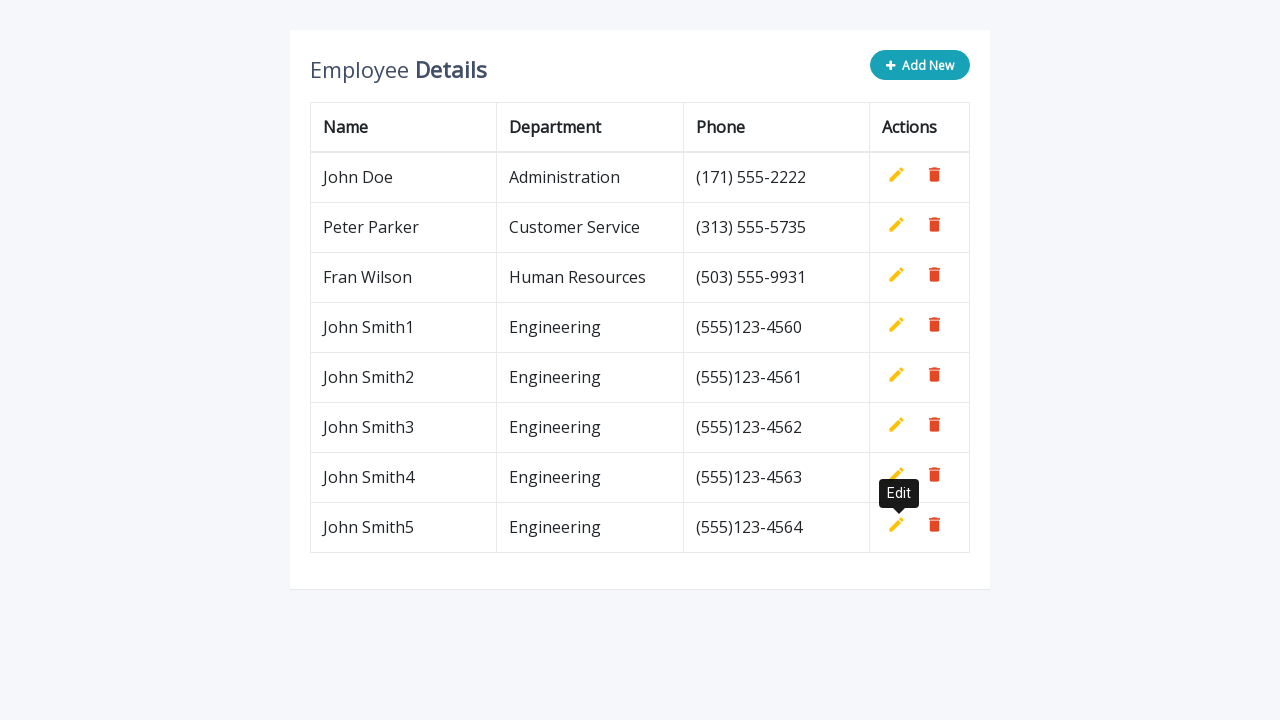